Verifies delivery date and shipping status is displayed on the product page

Starting URL: https://puffy.com/products/puffy-lux-mattress

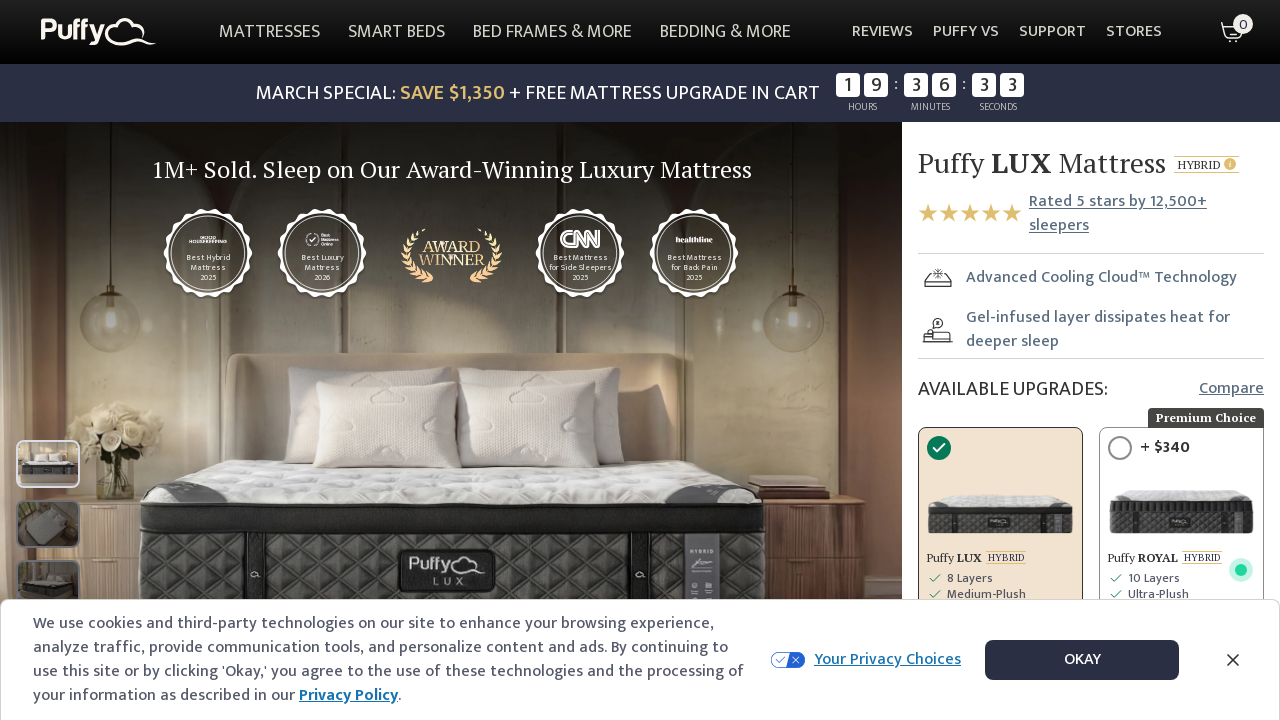

Waited for product page to load (domcontentloaded)
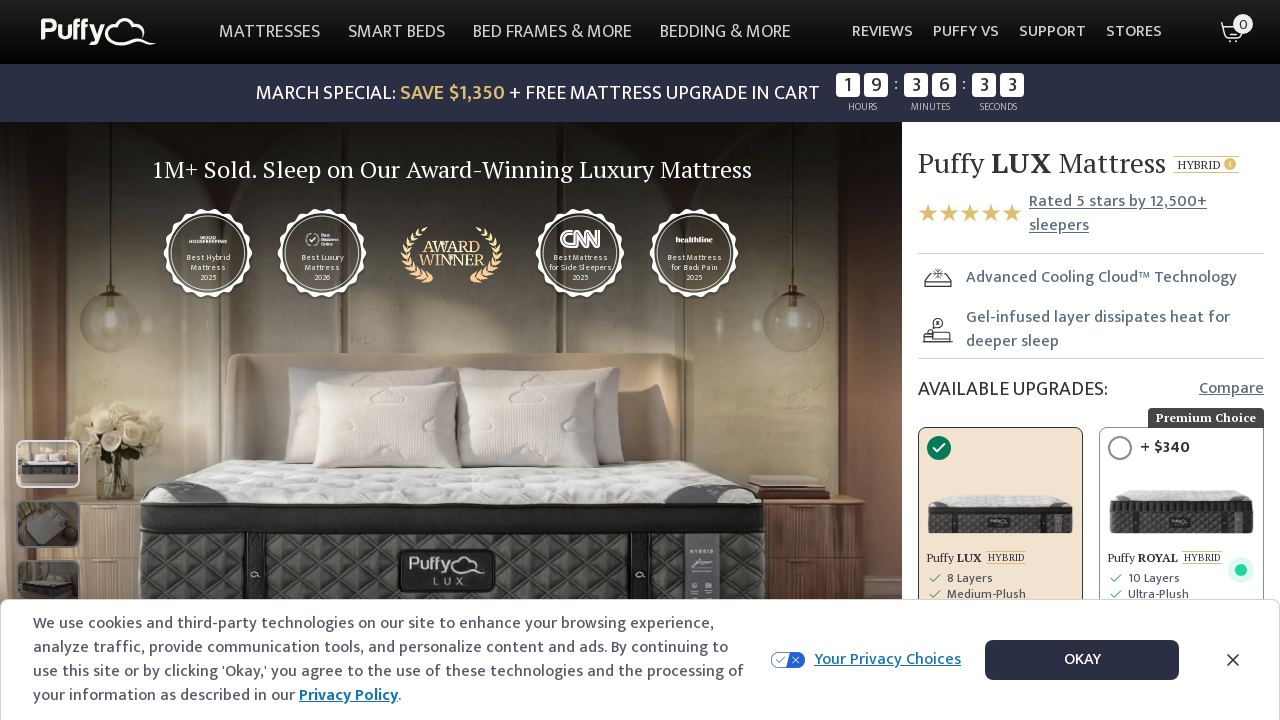

Delivery or shipping status information found on Puffy Lux Mattress product page
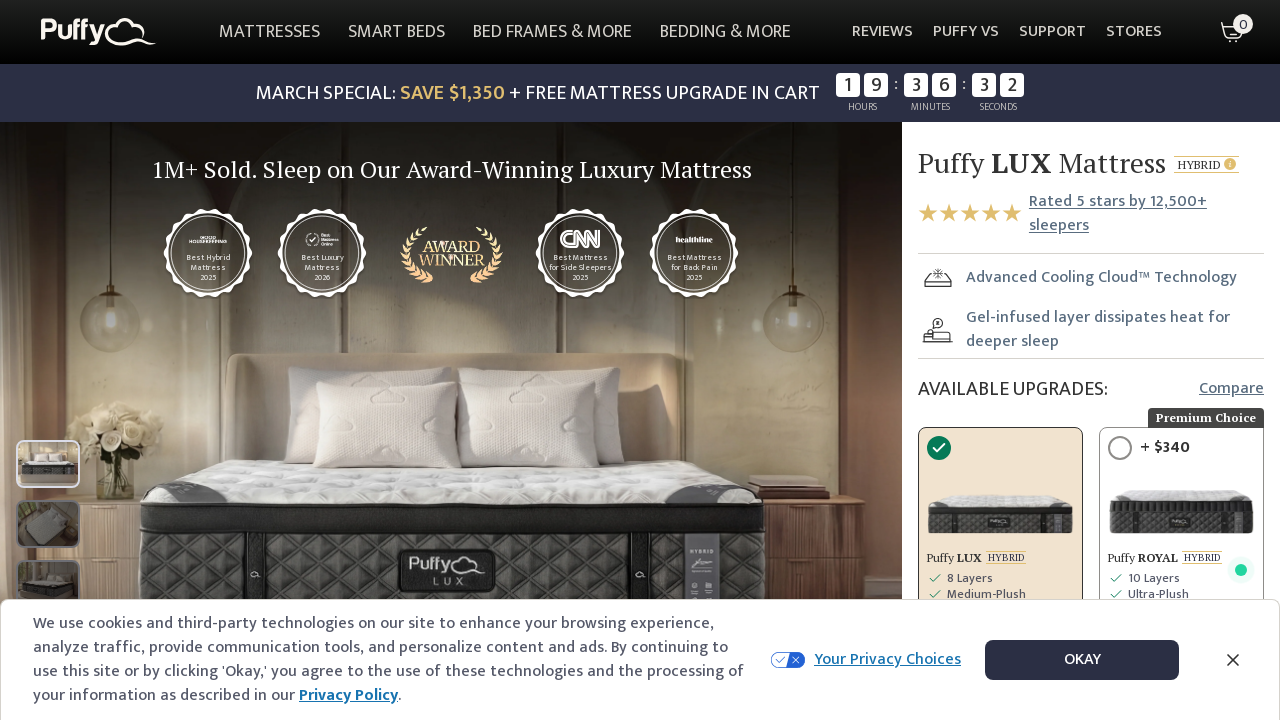

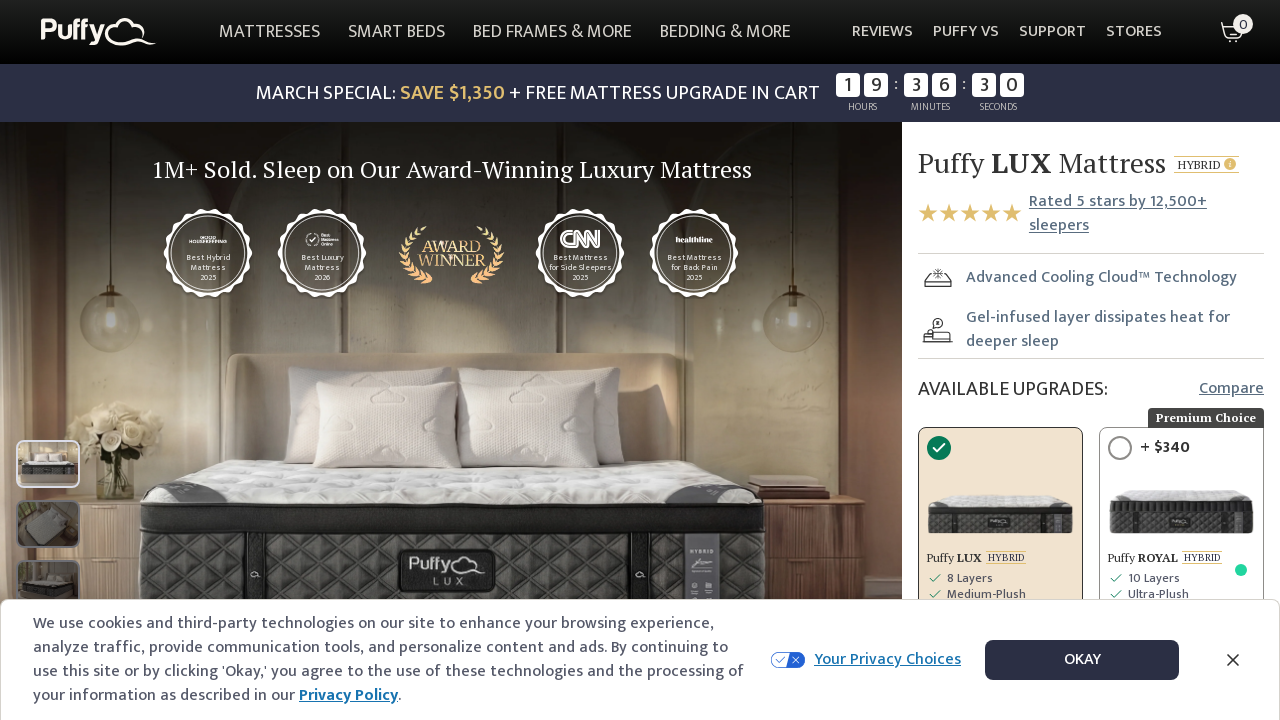